Tests file download functionality by clicking the download button on the demo page

Starting URL: https://demoqa.com/upload-download

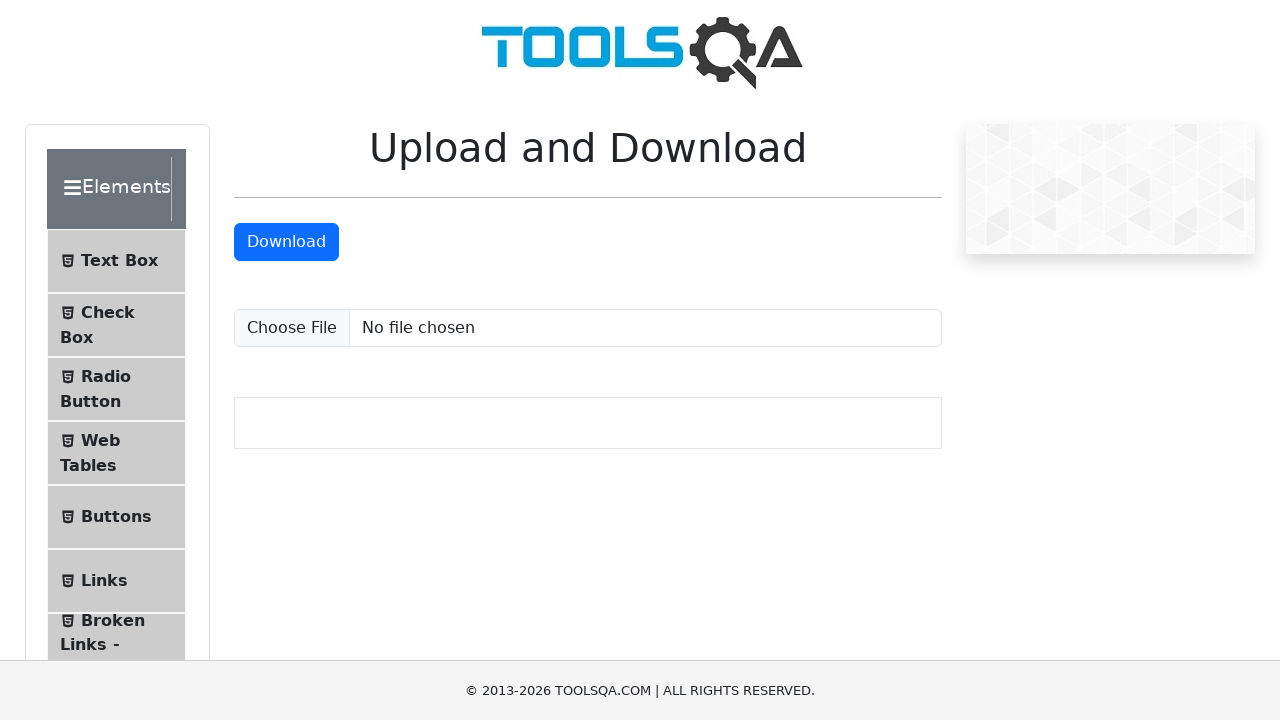

Navigated to upload-download demo page
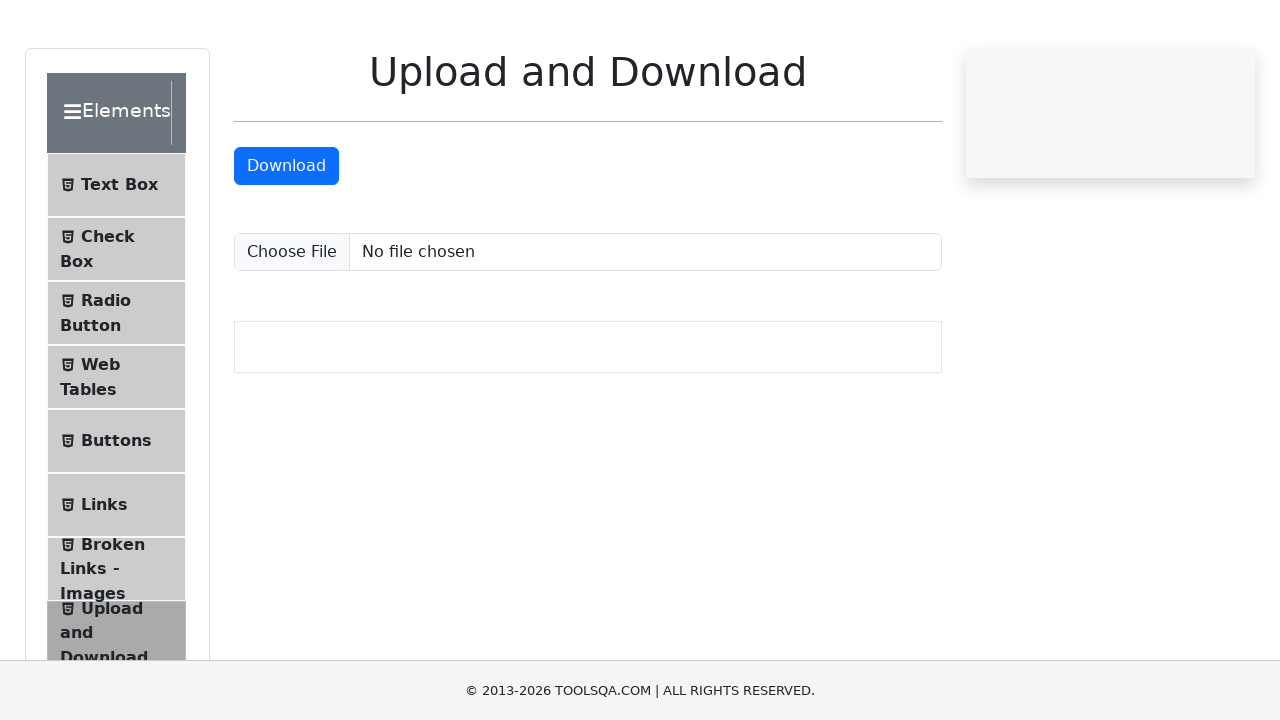

Clicked download button to initiate file download at (286, 242) on #downloadButton
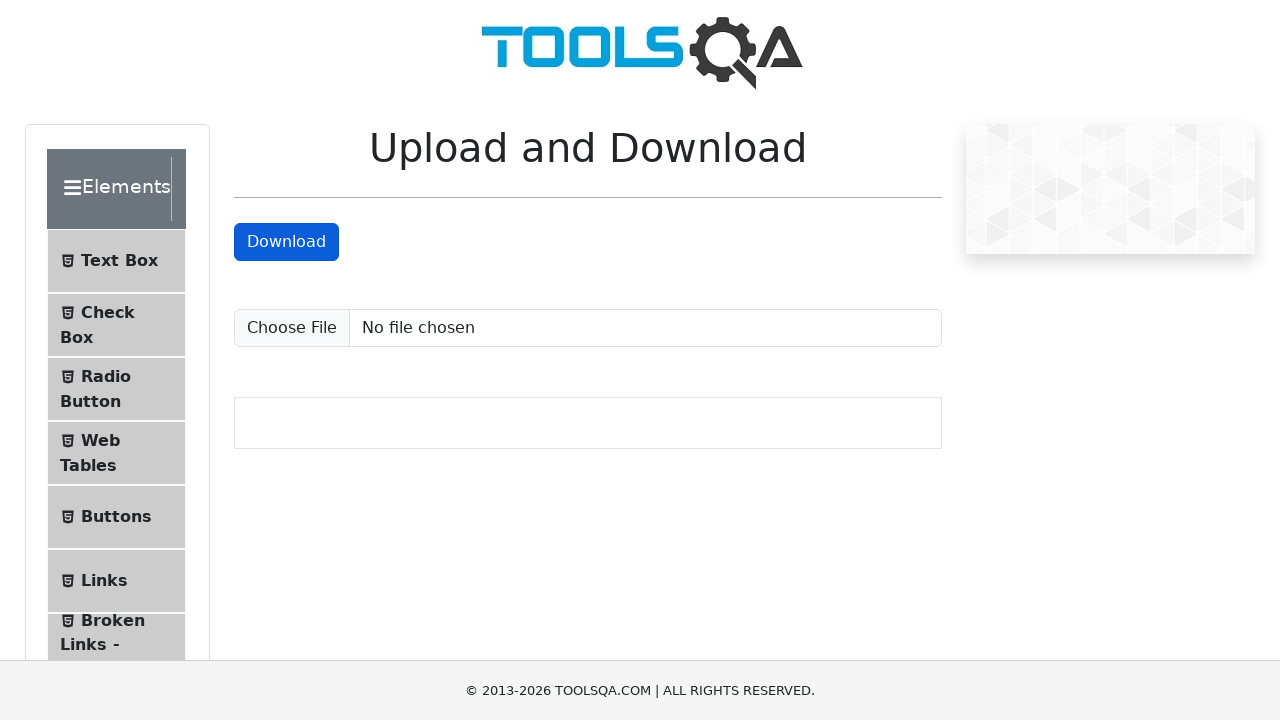

Waited for download to initiate
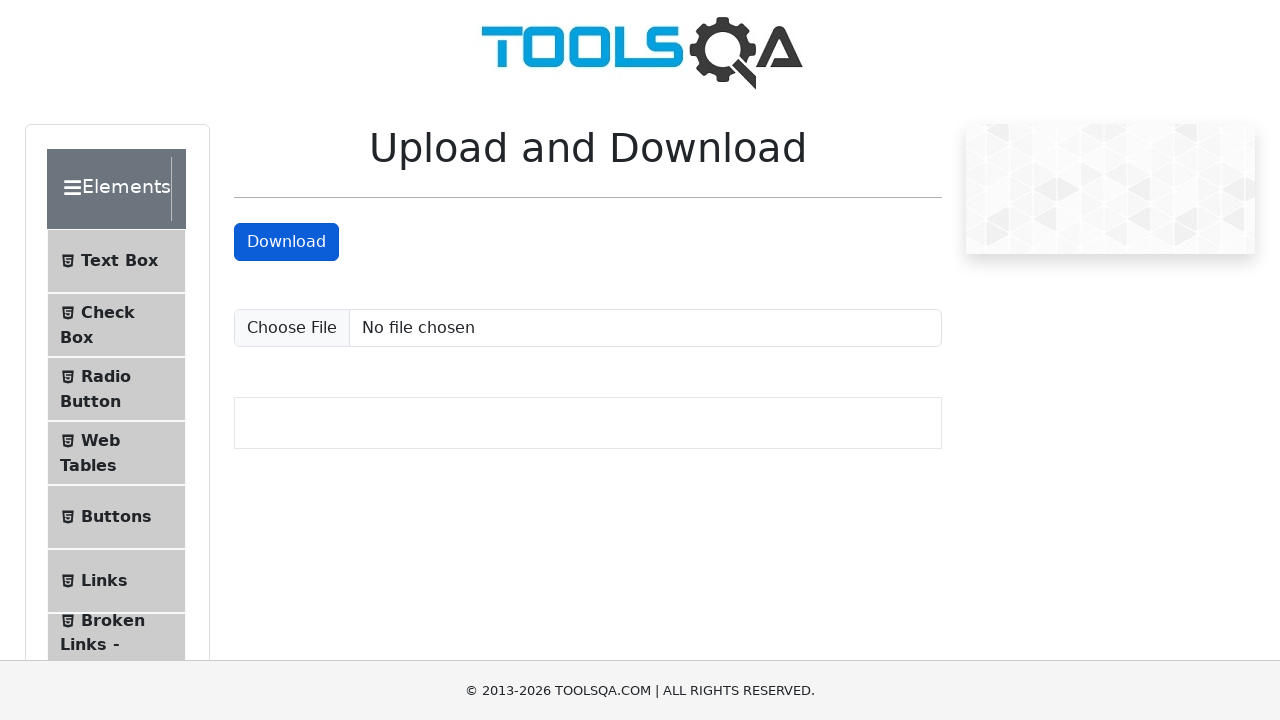

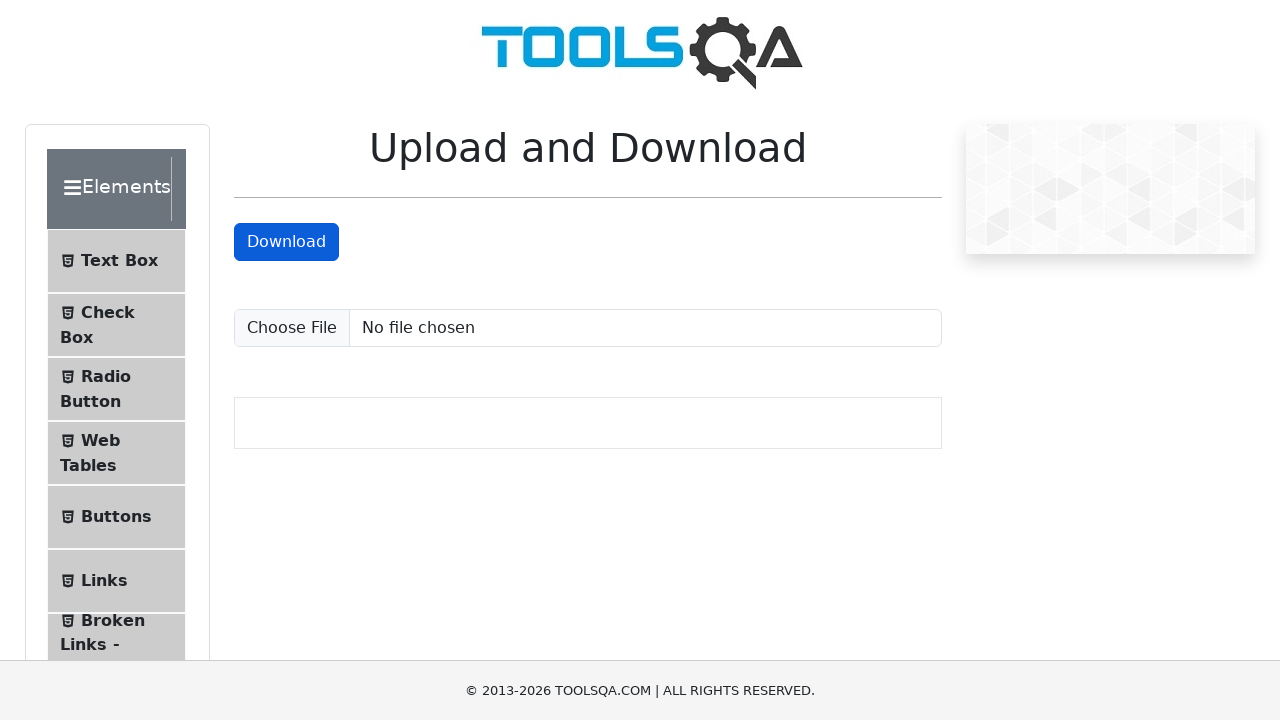